Tests dropdown menu functionality by clicking the dropdown button to open it, then selecting the autocomplete option from the dropdown menu.

Starting URL: https://formy-project.herokuapp.com/dropdown

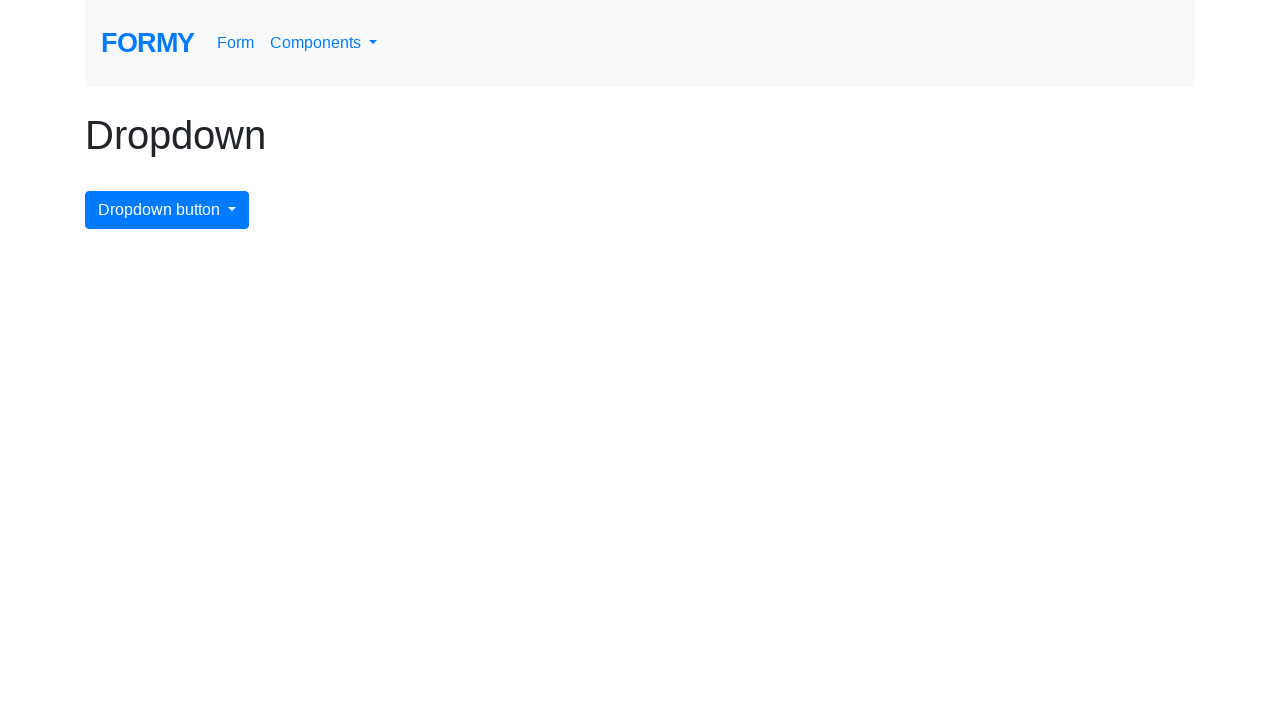

Clicked dropdown menu button to open it at (167, 210) on #dropdownMenuButton
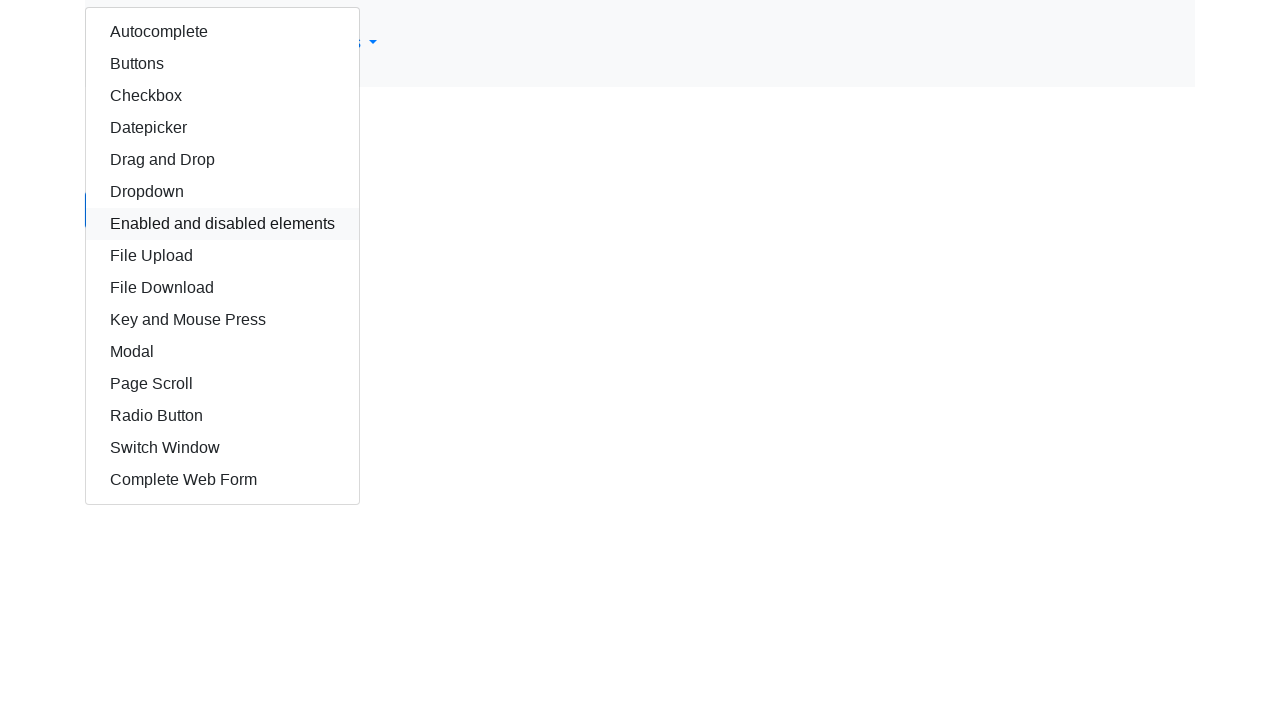

Selected autocomplete option from dropdown menu at (222, 32) on #autocomplete
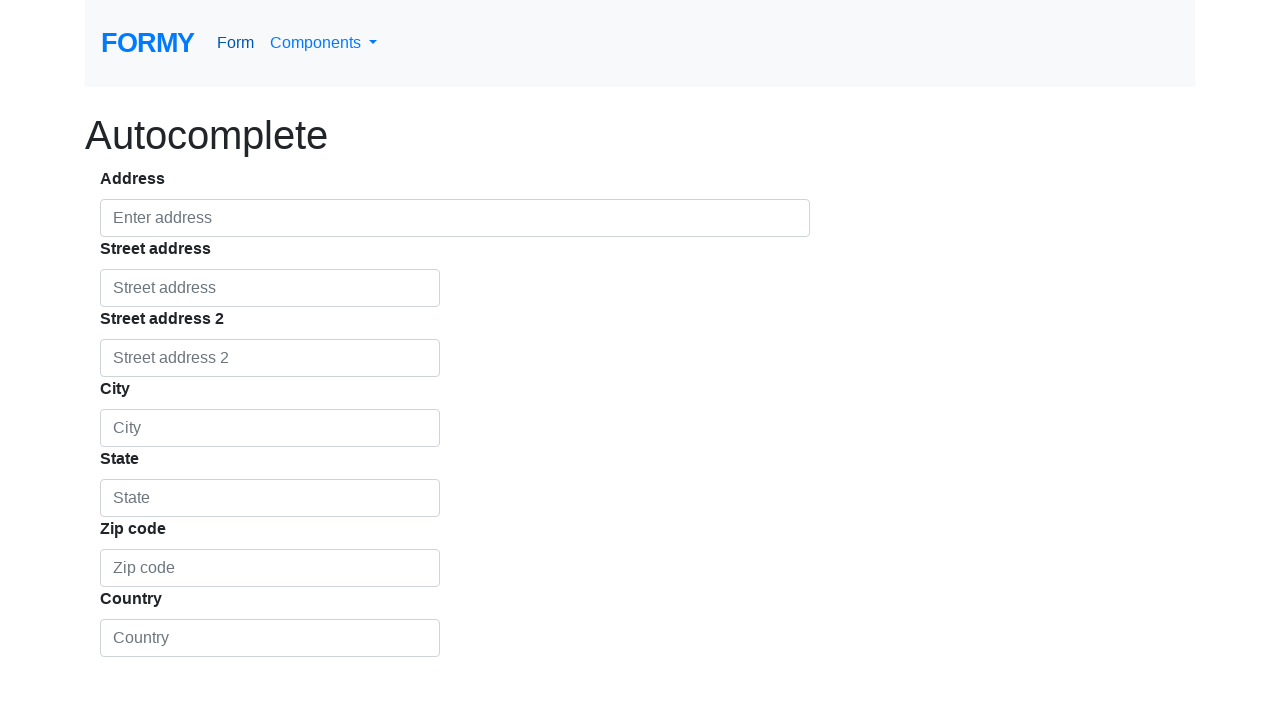

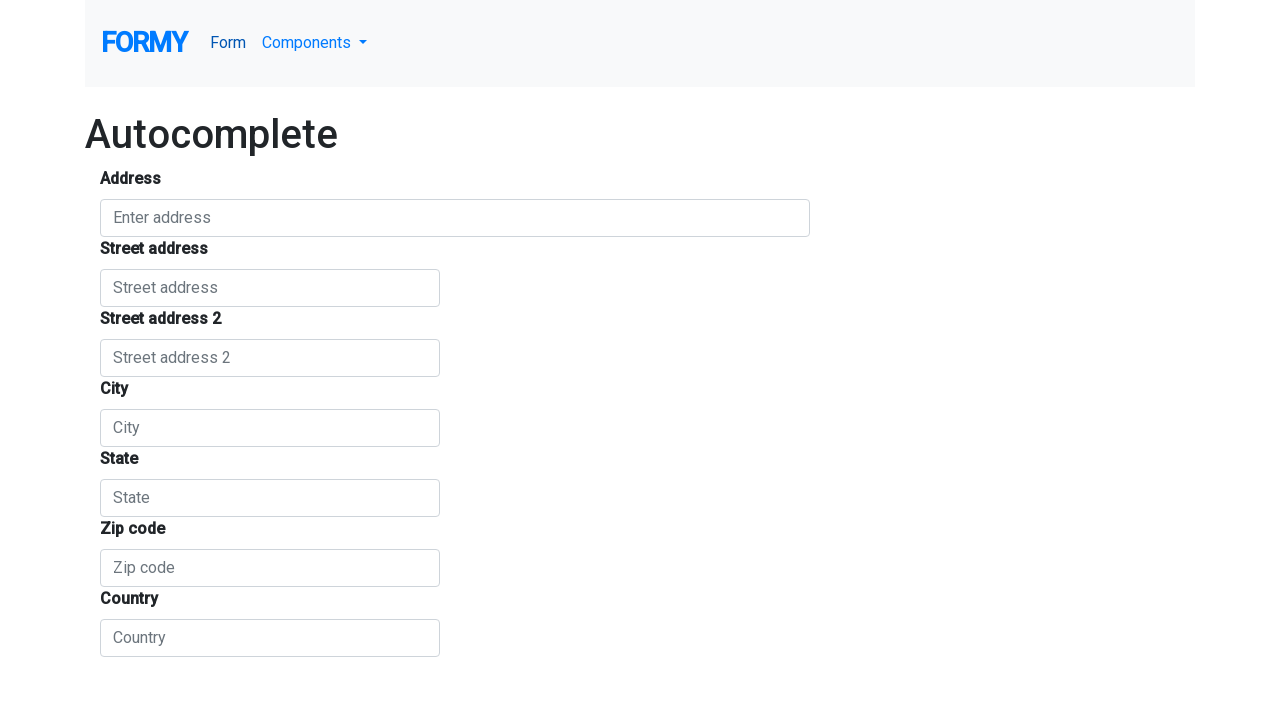